Tests that a todo item is removed when edited to an empty string

Starting URL: https://demo.playwright.dev/todomvc

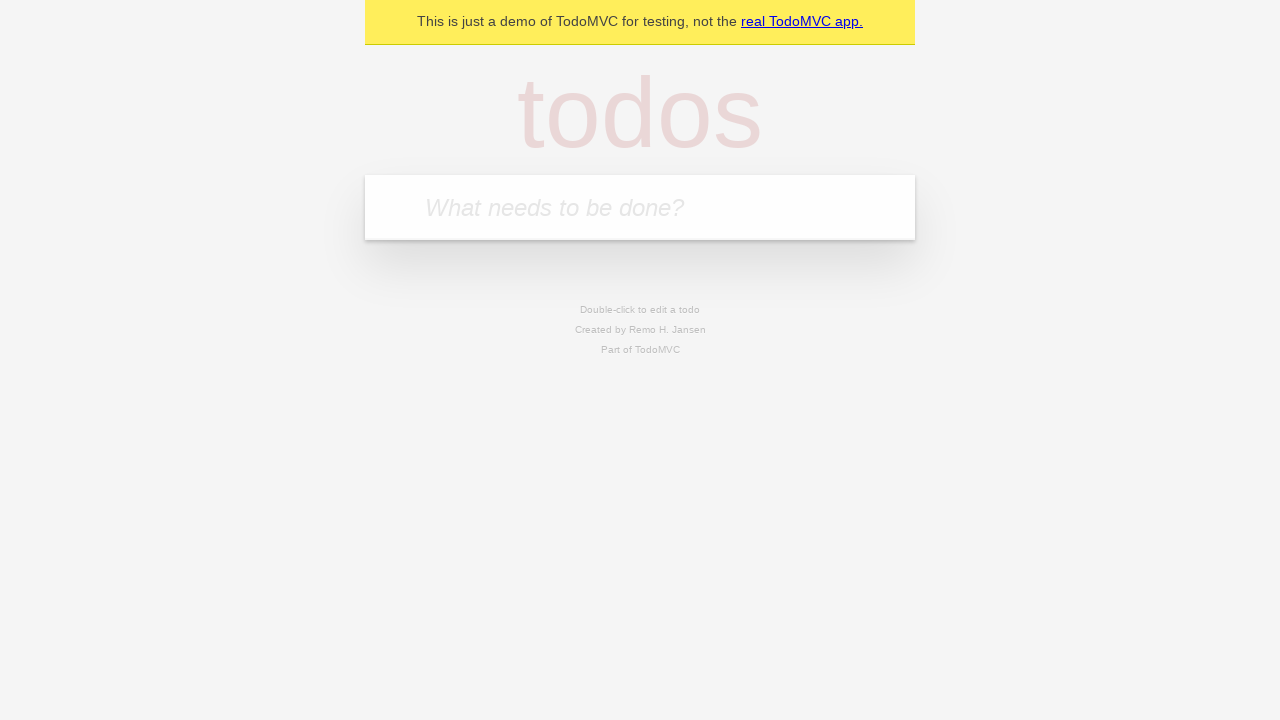

Filled first todo field with 'buy some cheese' on internal:attr=[placeholder="What needs to be done?"i]
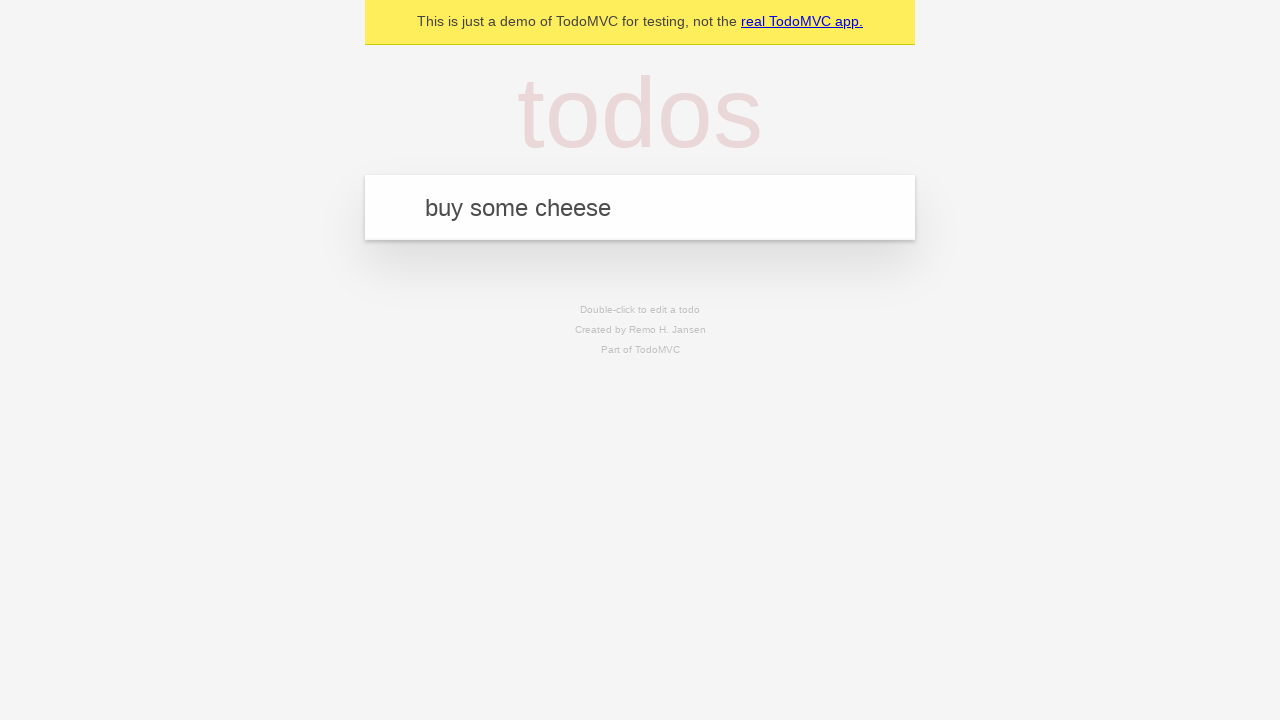

Pressed Enter to create first todo item on internal:attr=[placeholder="What needs to be done?"i]
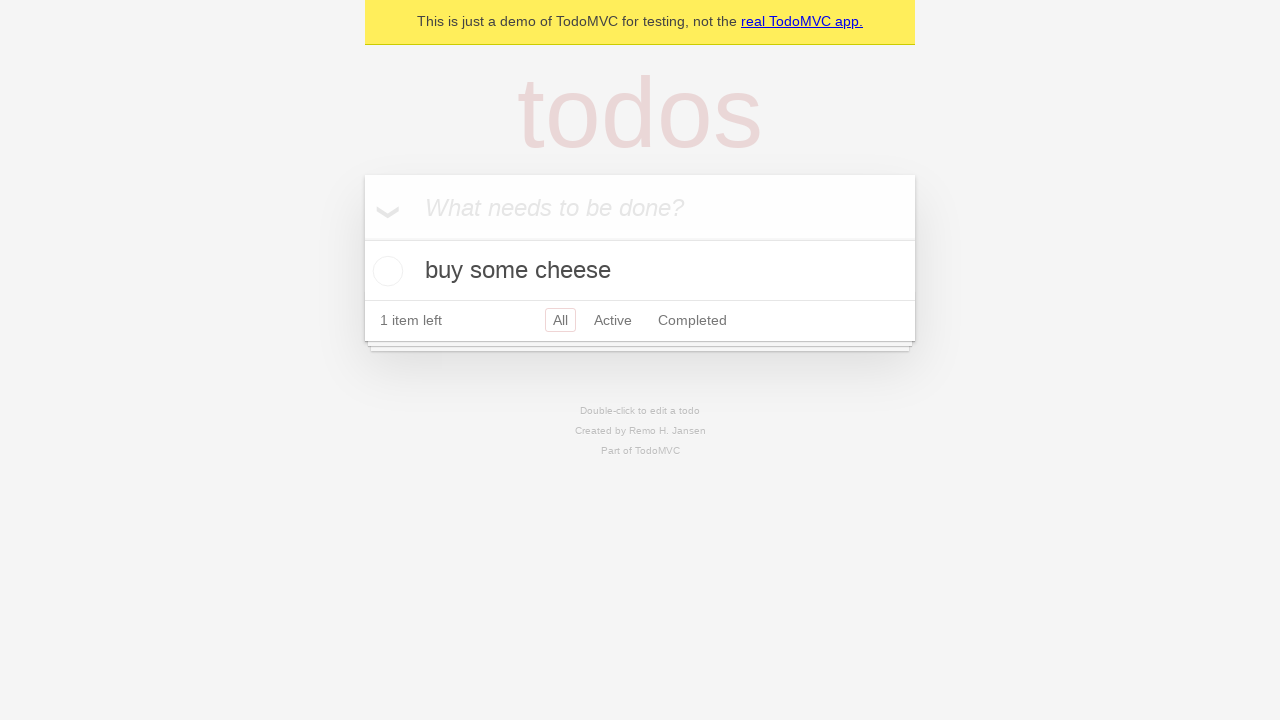

Filled second todo field with 'feed the cat' on internal:attr=[placeholder="What needs to be done?"i]
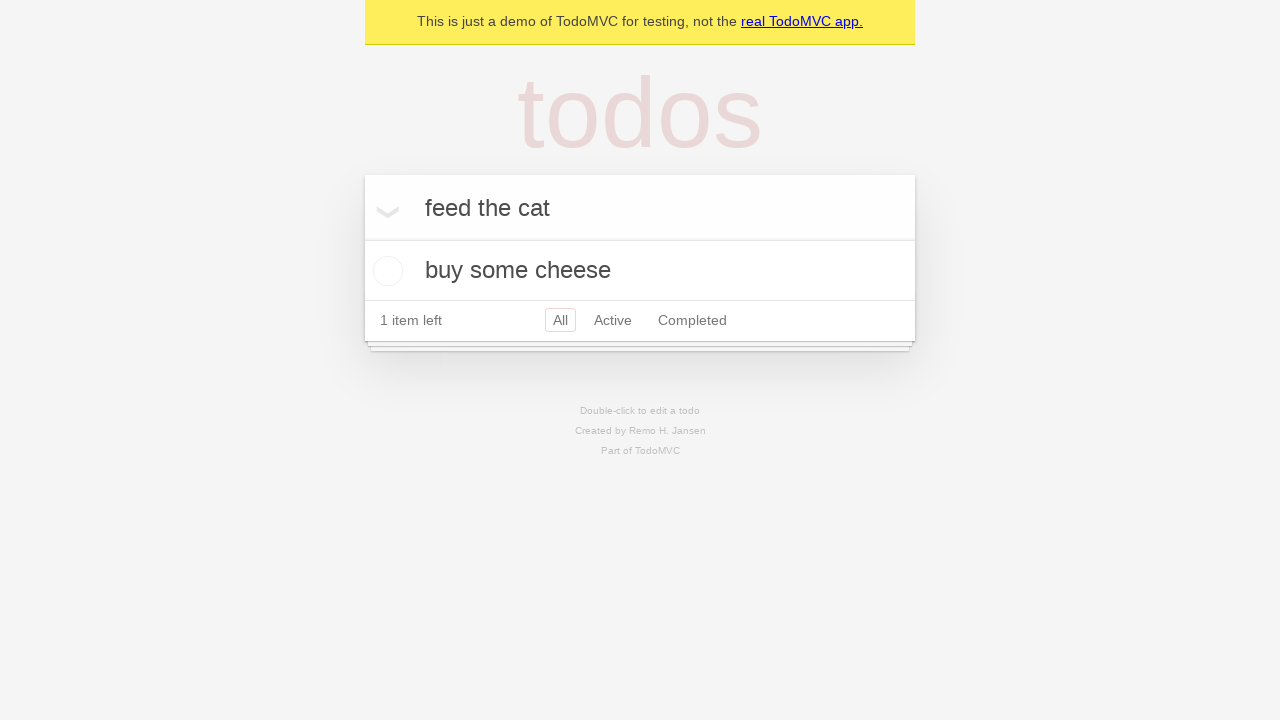

Pressed Enter to create second todo item on internal:attr=[placeholder="What needs to be done?"i]
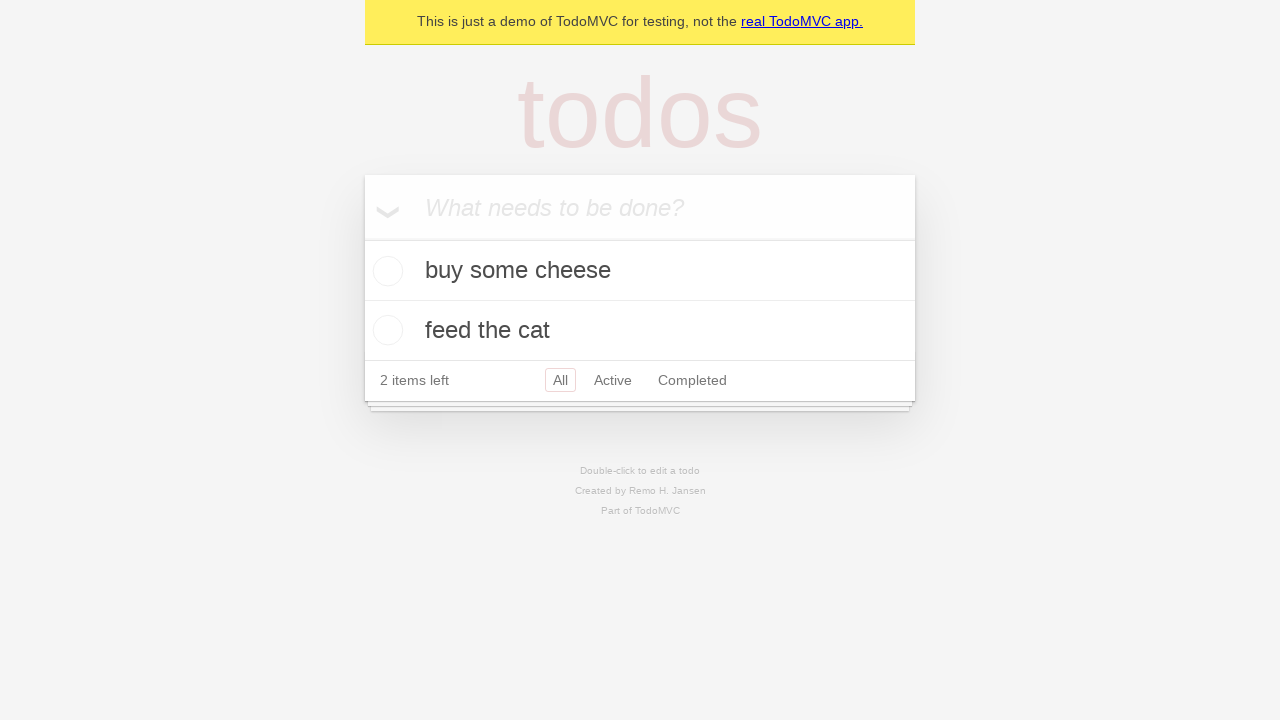

Filled third todo field with 'book a doctors appointment' on internal:attr=[placeholder="What needs to be done?"i]
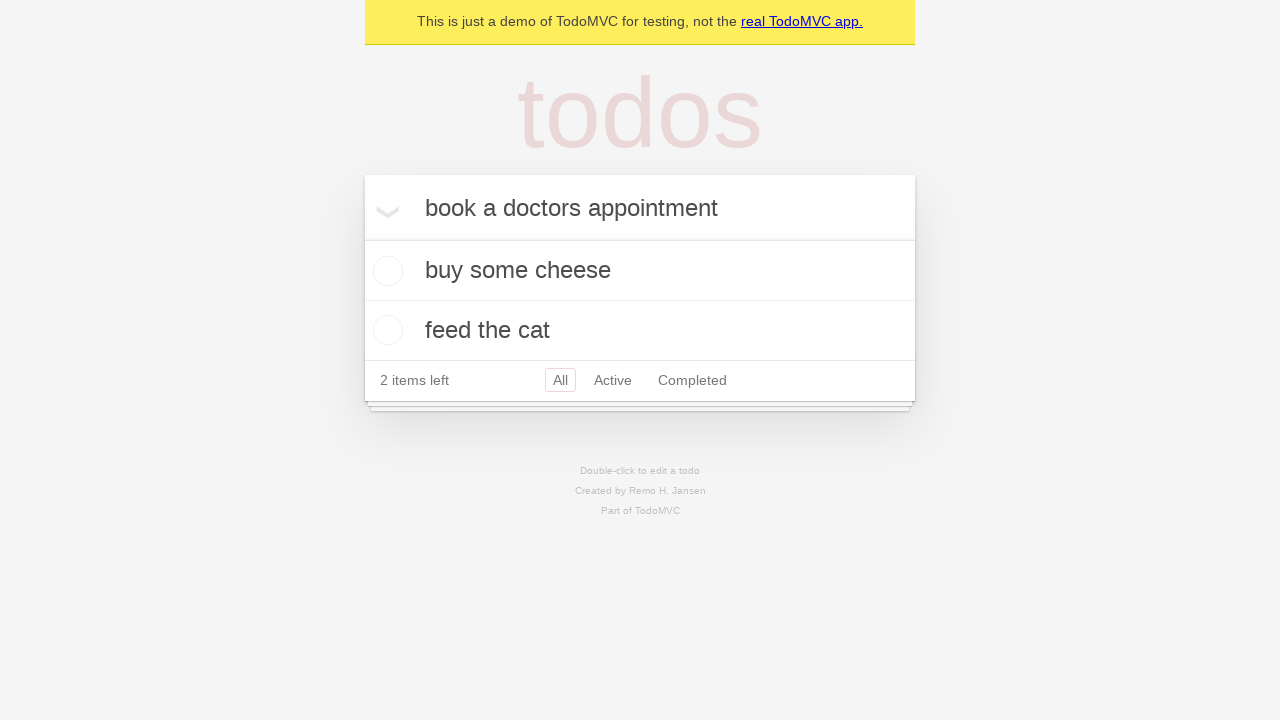

Pressed Enter to create third todo item on internal:attr=[placeholder="What needs to be done?"i]
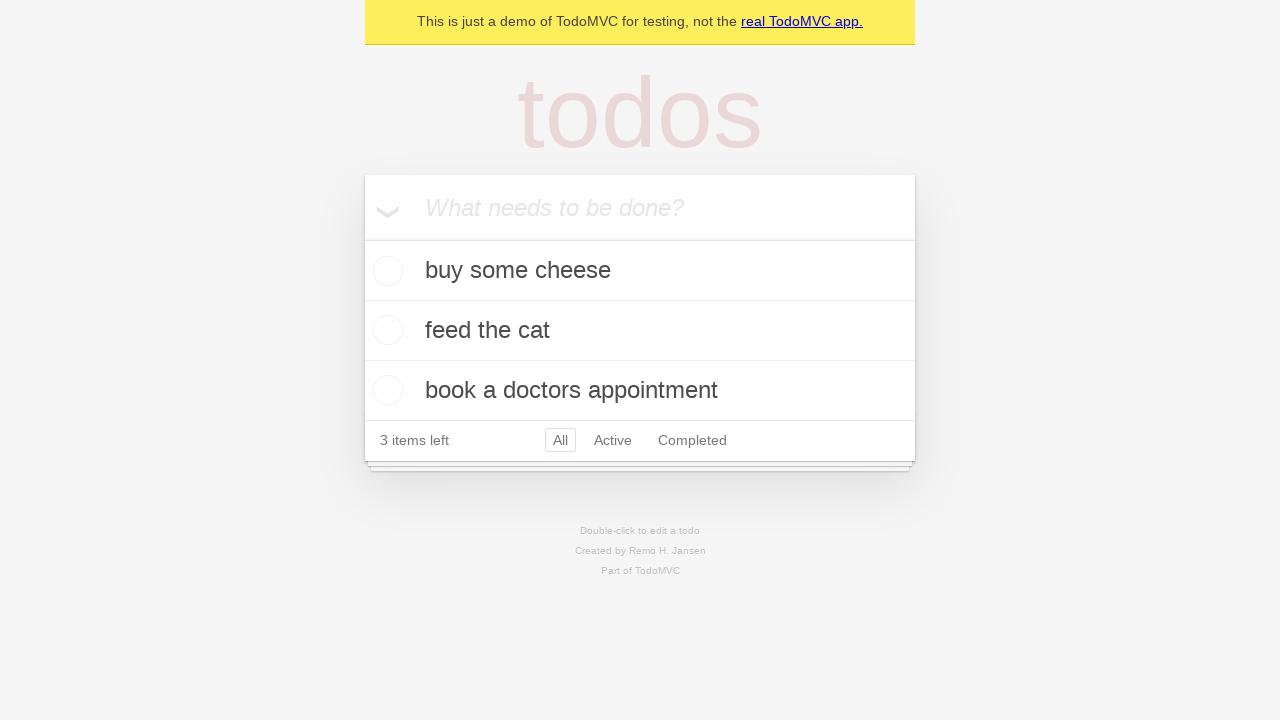

Double-clicked second todo item to enter edit mode at (640, 331) on internal:testid=[data-testid="todo-item"s] >> nth=1
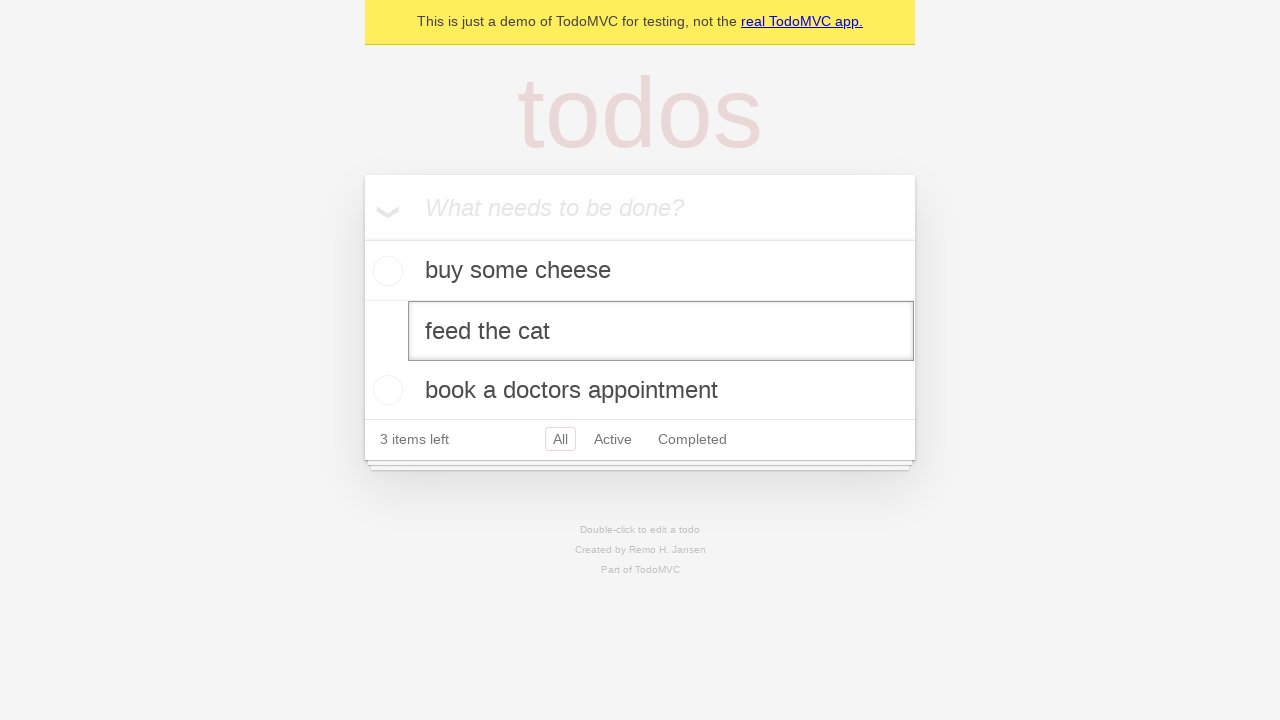

Cleared the edit input field to empty string on internal:testid=[data-testid="todo-item"s] >> nth=1 >> internal:role=textbox[nam
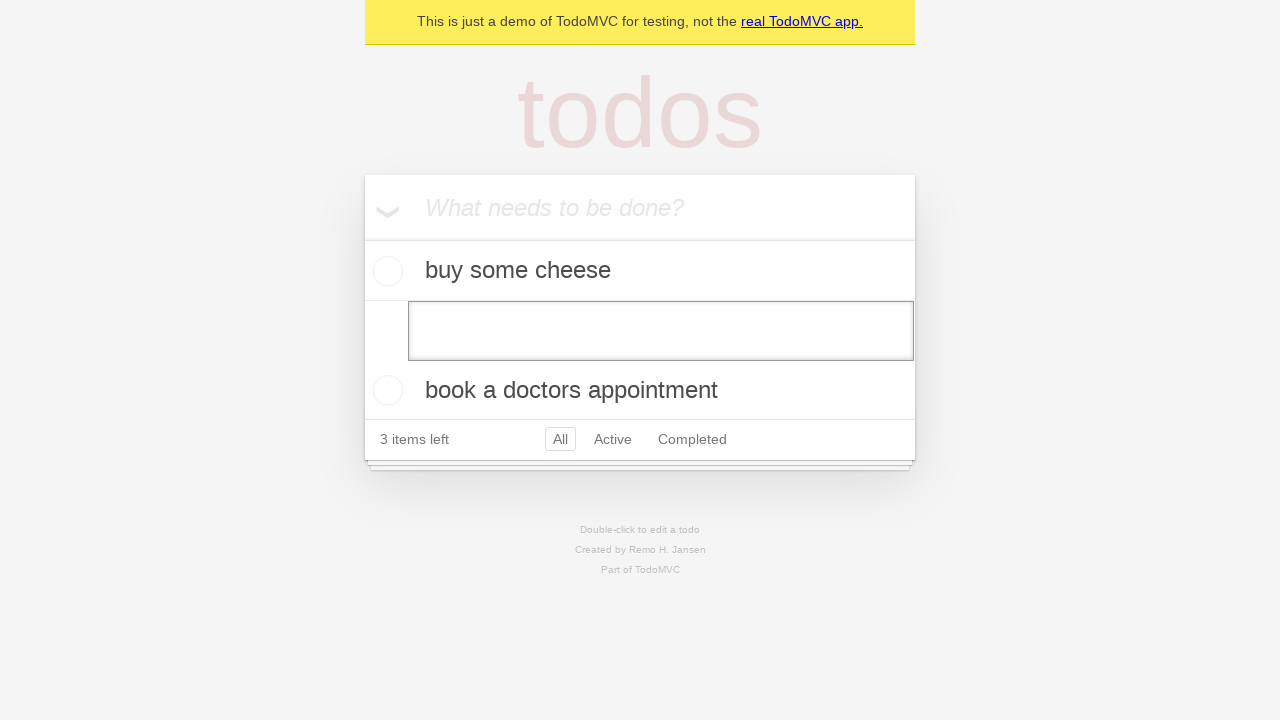

Pressed Enter to submit the empty edit, removing the todo item on internal:testid=[data-testid="todo-item"s] >> nth=1 >> internal:role=textbox[nam
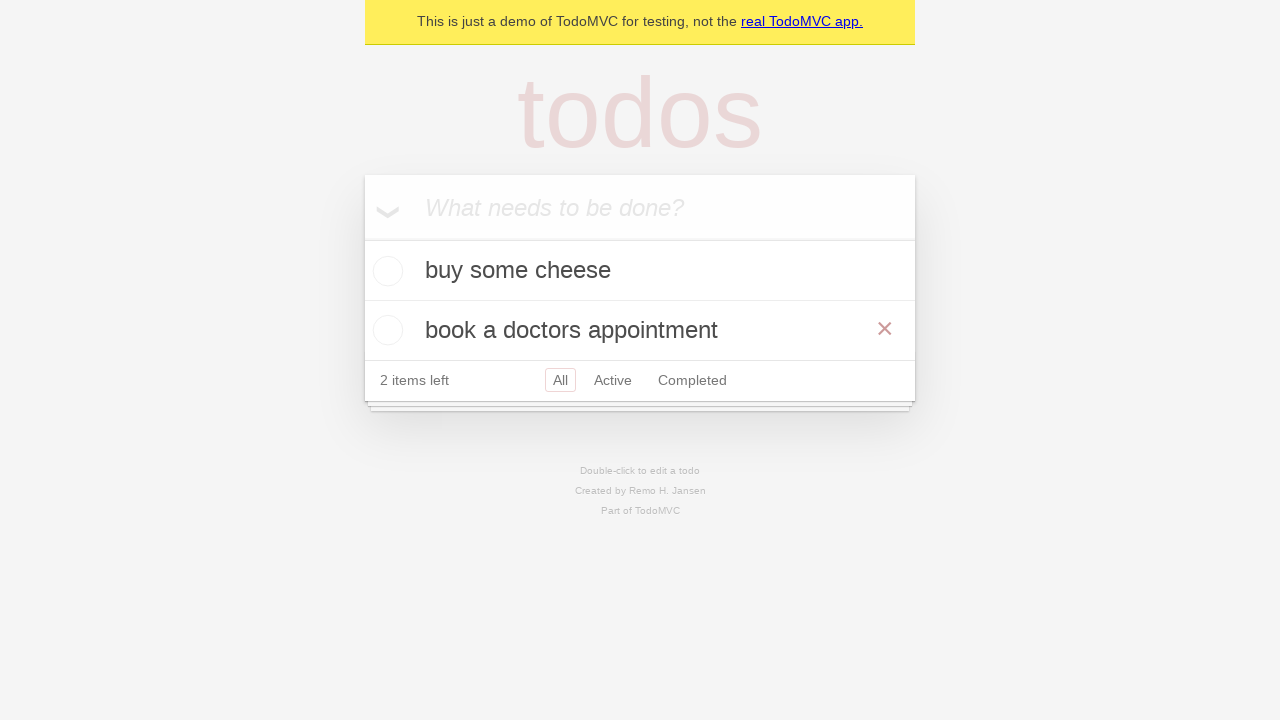

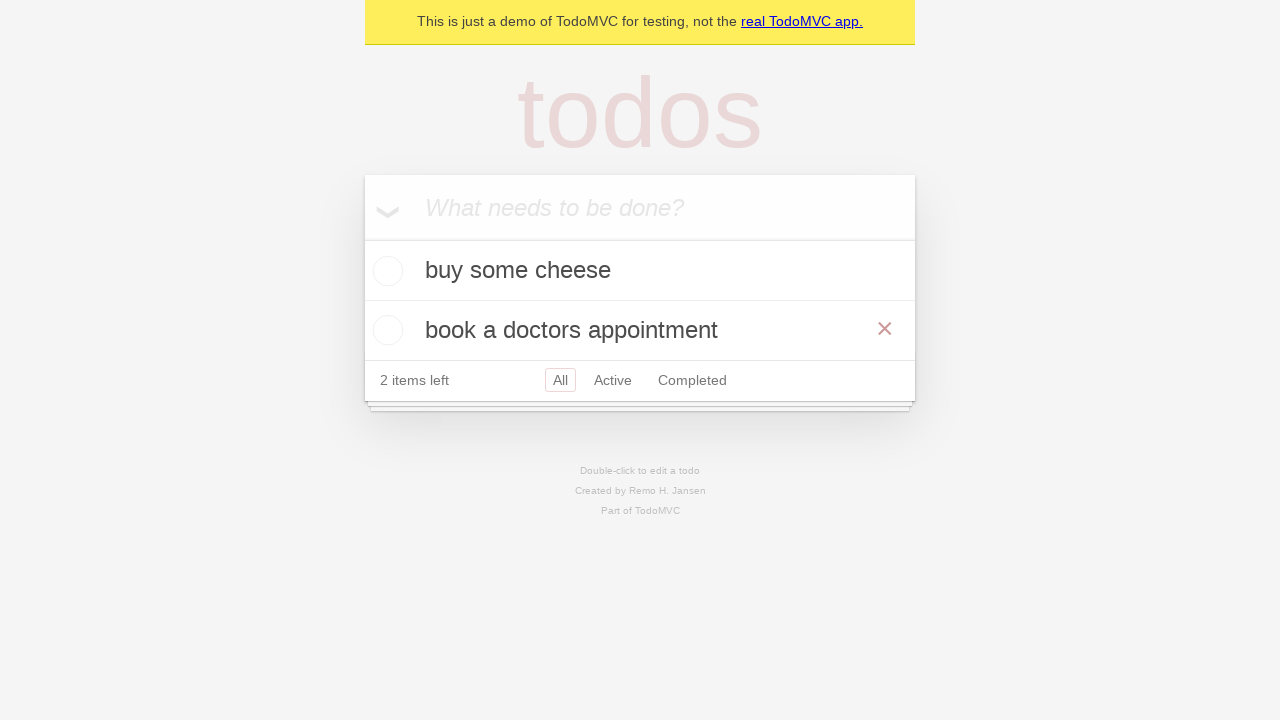